Tests that clicking help center link redirects to Netflix help center

Starting URL: https://selcenkaya.github.io/netflux/index.html

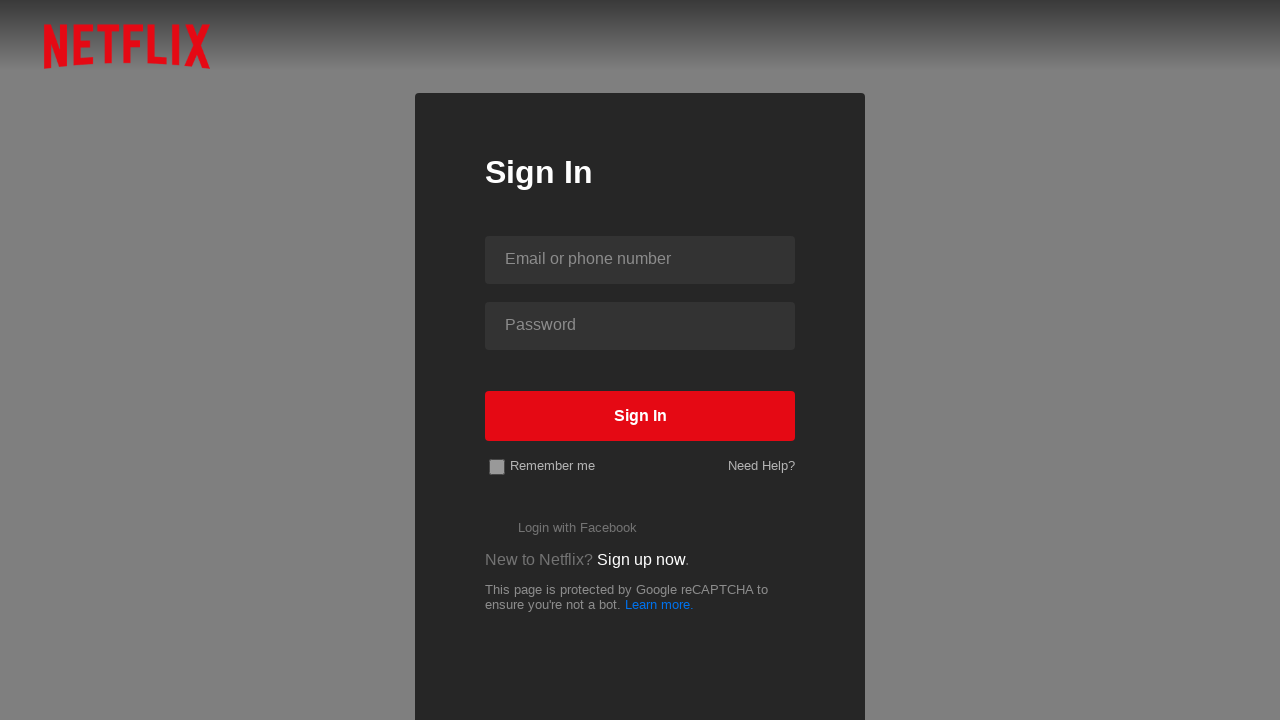

Clicked the disappear button at (660, 604) on #disappear
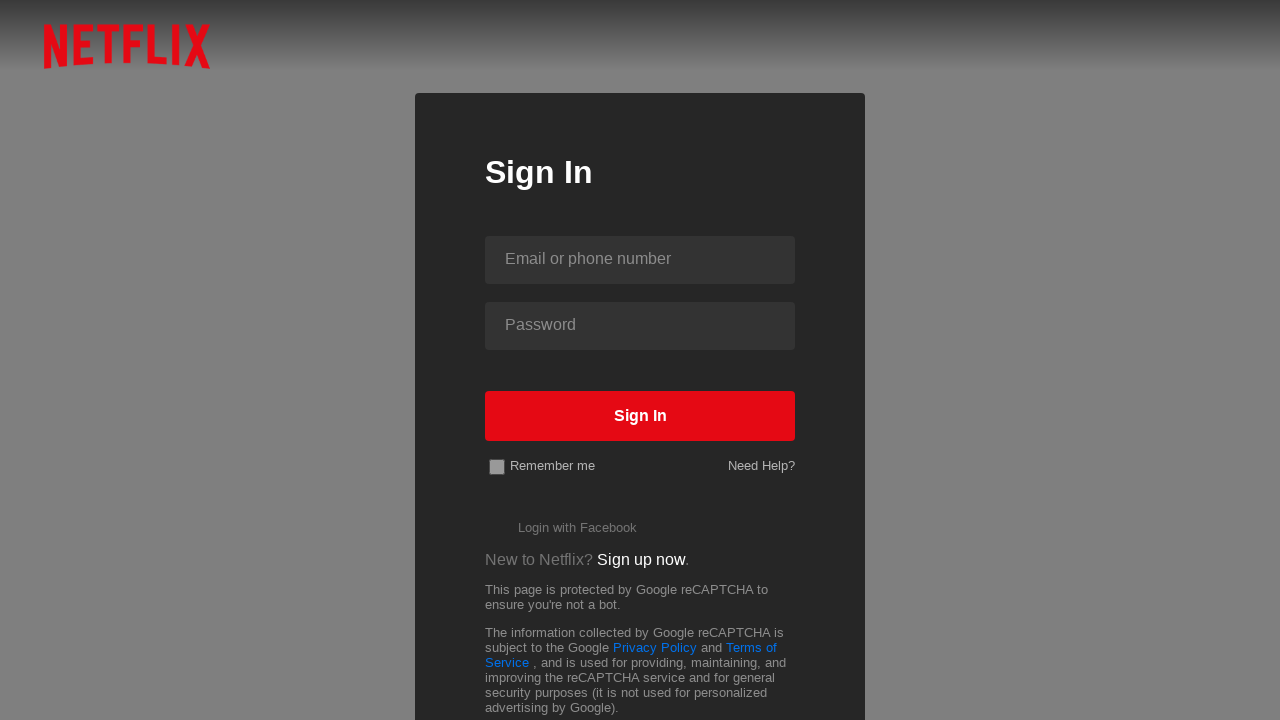

Clicked the help center link at (678, 548) on a[href="https://help.netflix.com/en"]
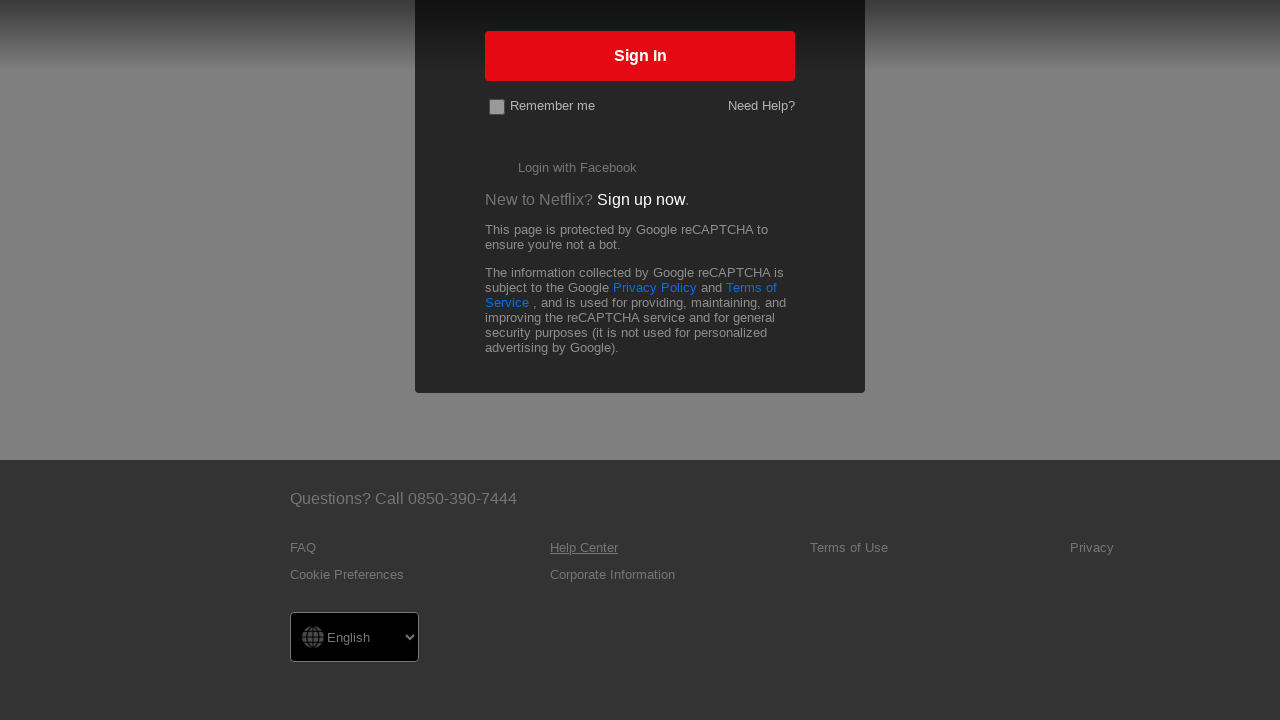

New tab opened with help center link
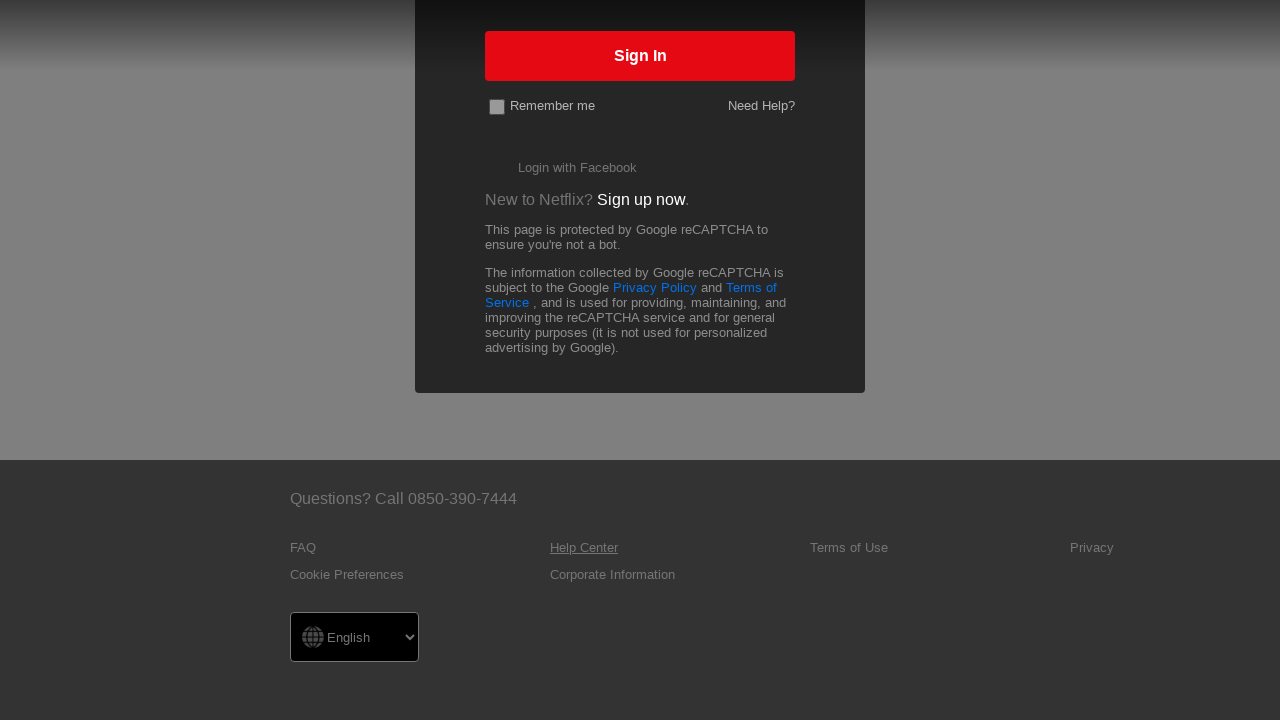

Verified new tab URL is Netflix help center (https://help.netflix.com/en)
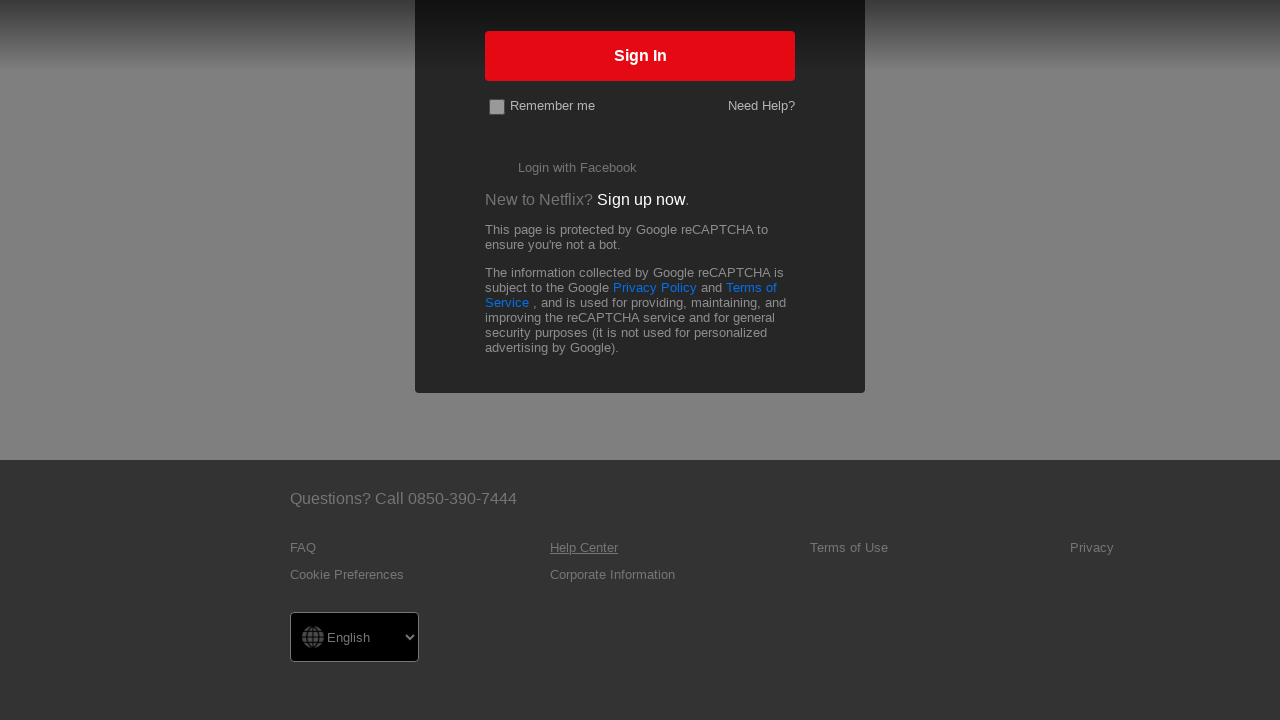

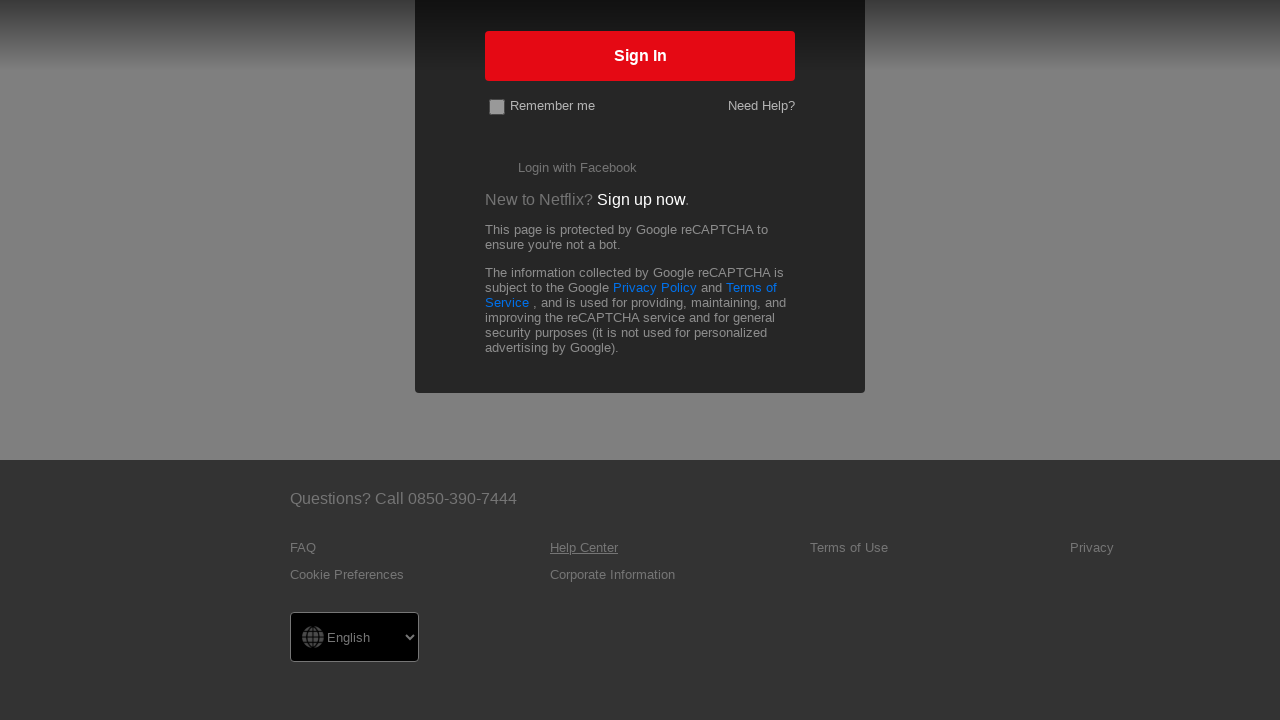